Tests login form validation when password field is empty, verifying the "Password is required" error message appears

Starting URL: https://www.saucedemo.com/

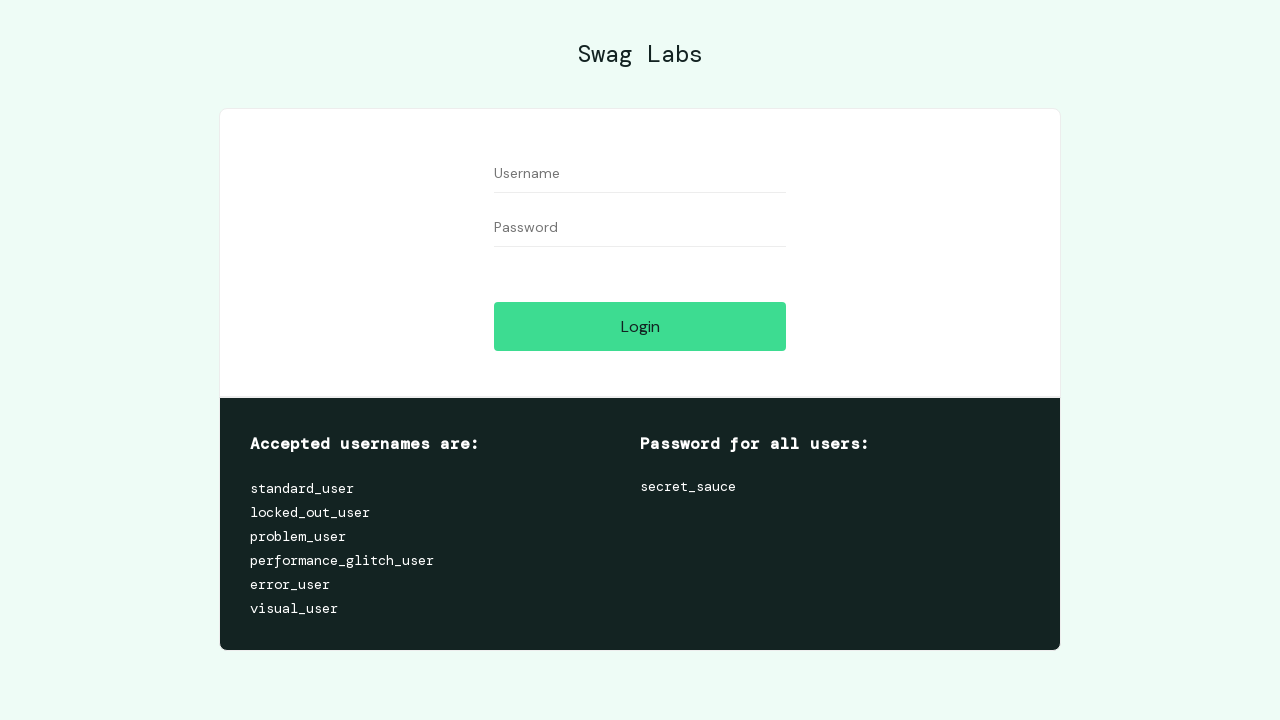

Navigated to Sauce Demo login page
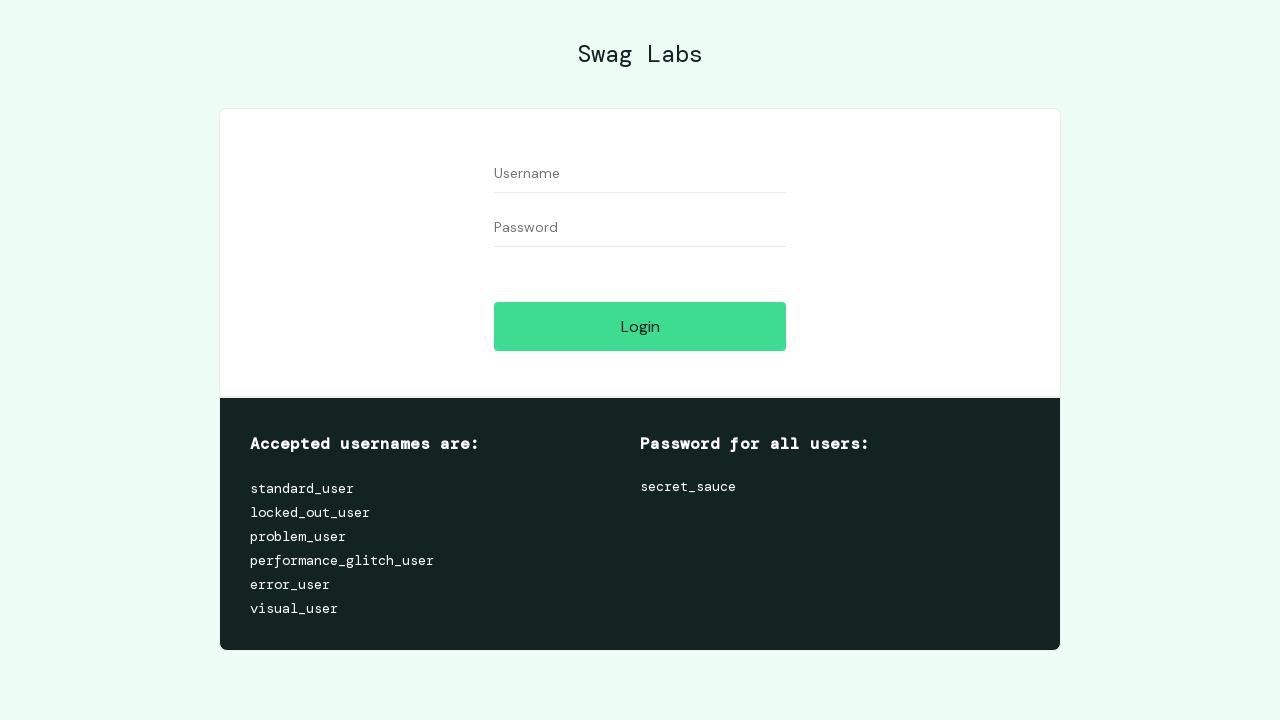

Filled username field with 'standard_user' on #user-name
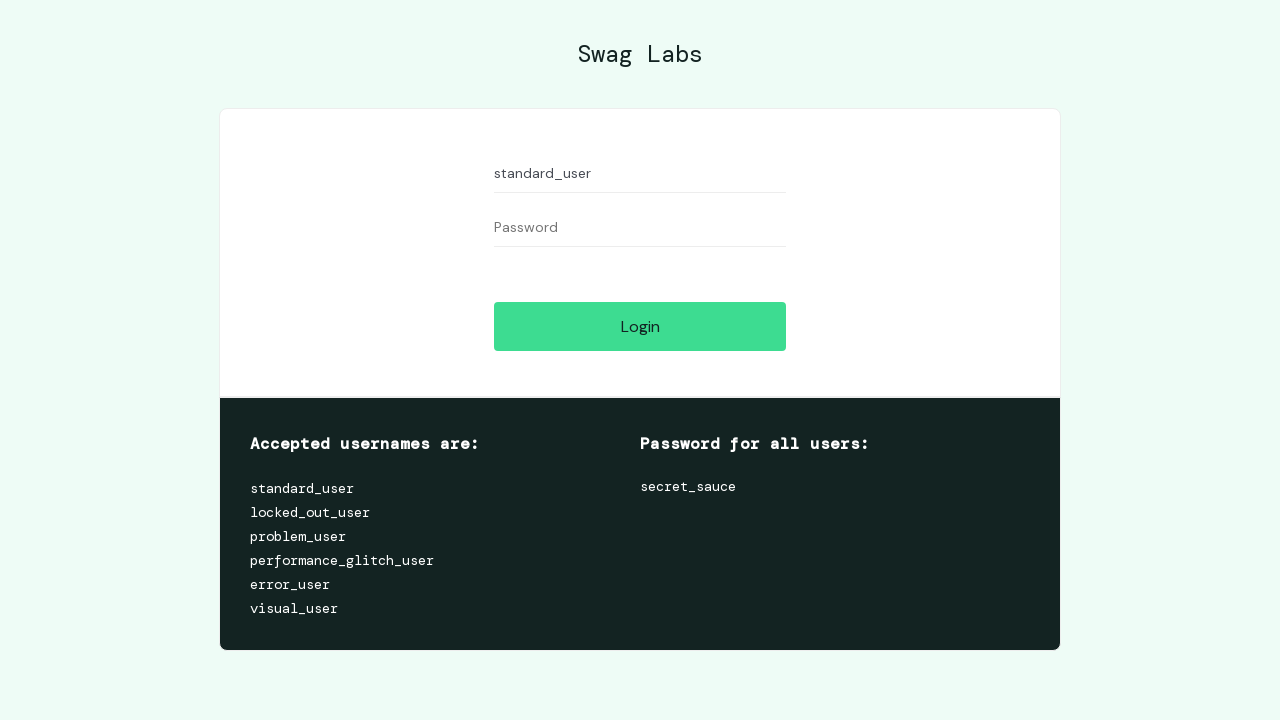

Left password field empty on #password
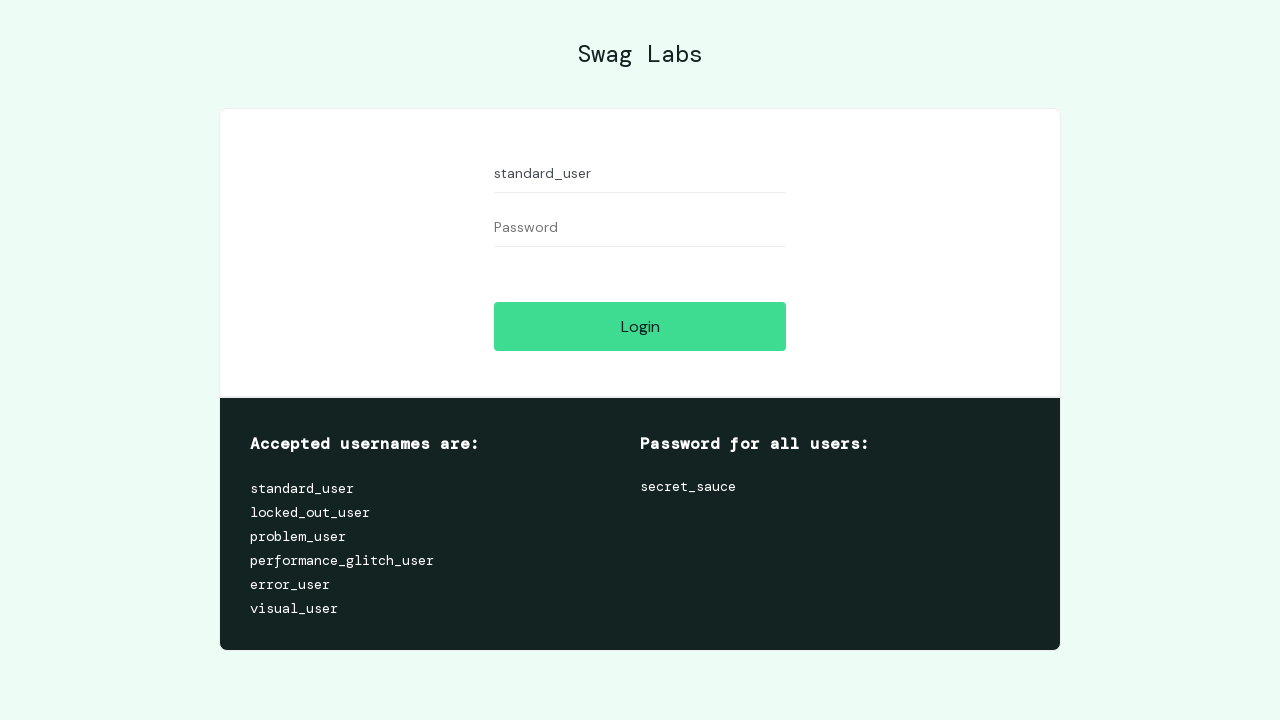

Clicked login button at (640, 326) on #login-button
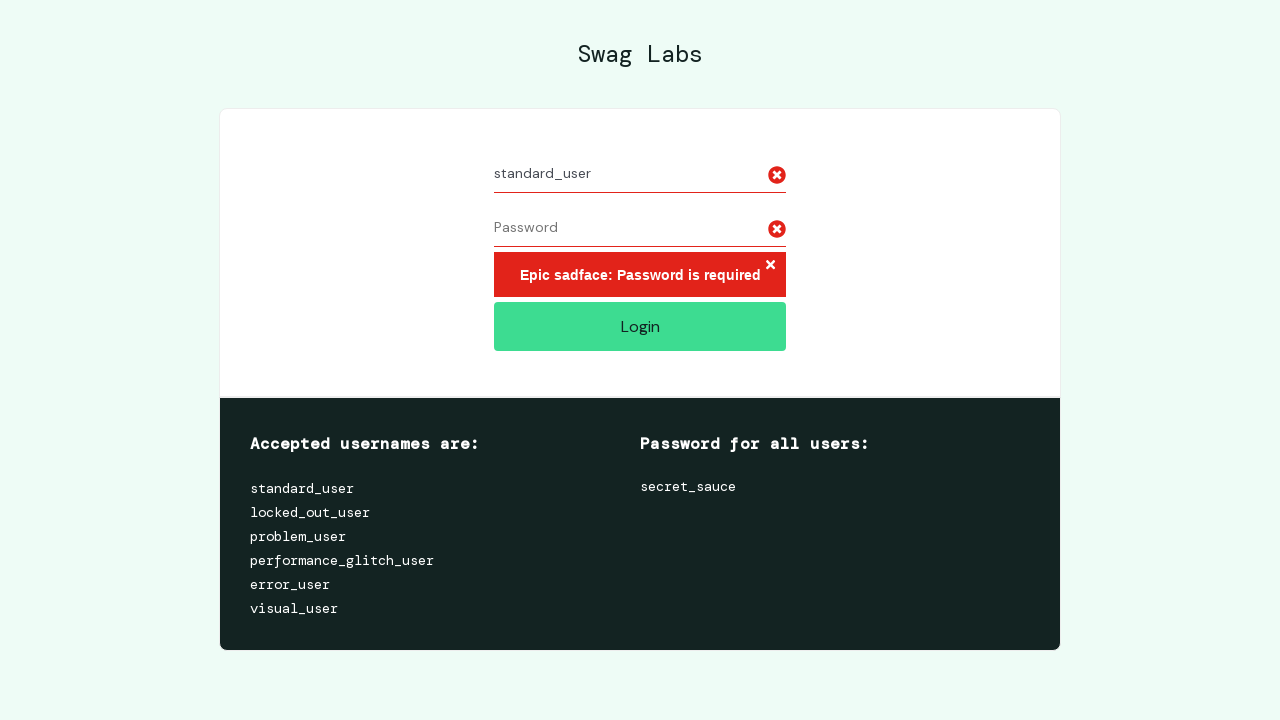

Waited for error message to appear
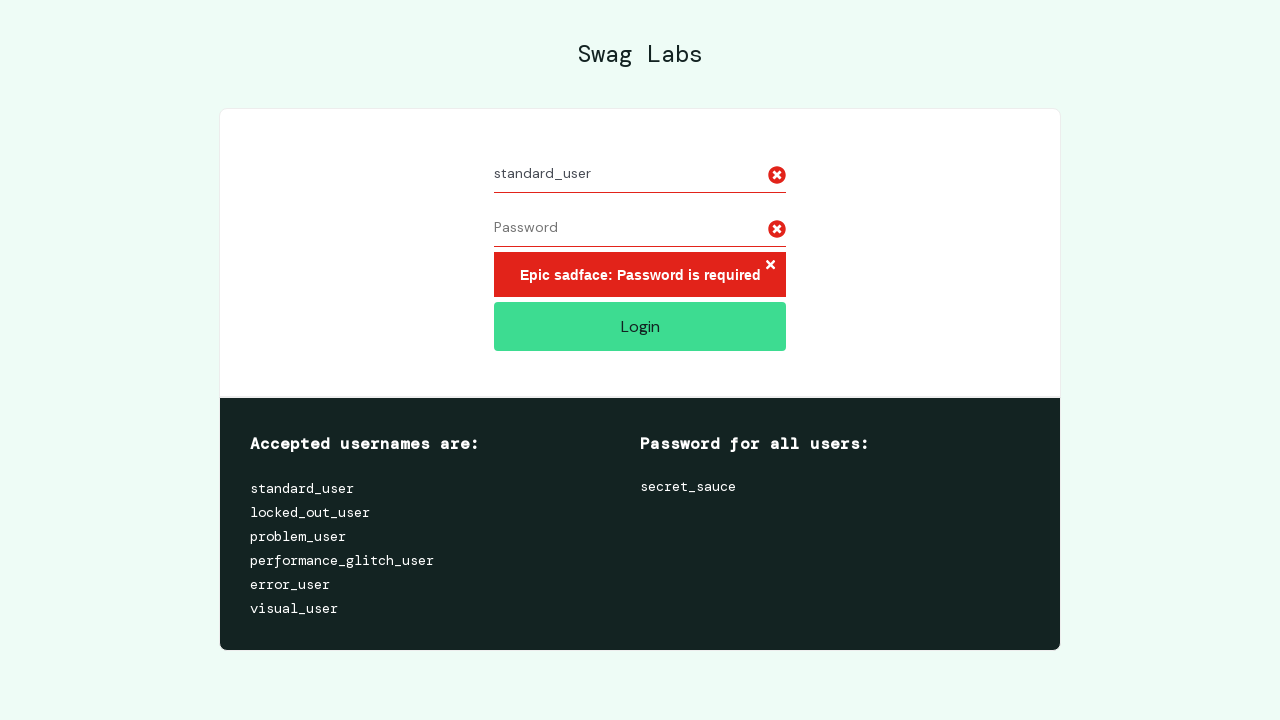

Verified error message: 'Epic sadface: Password is required'
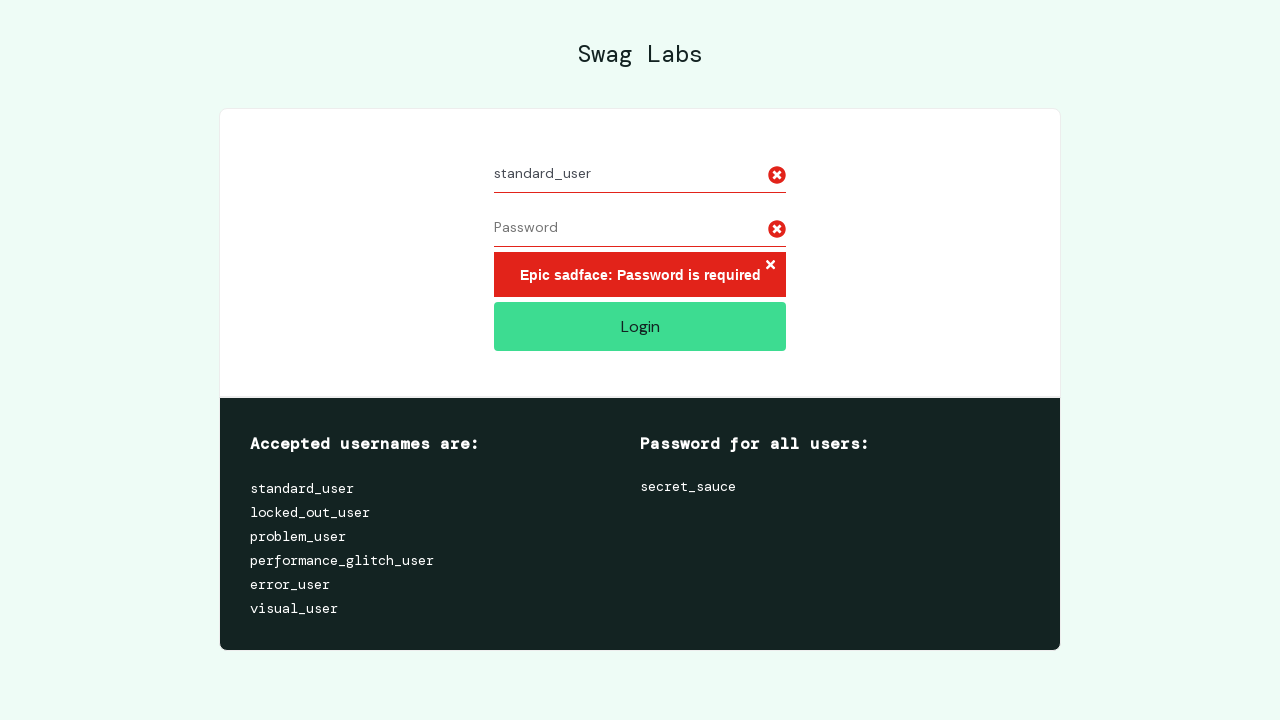

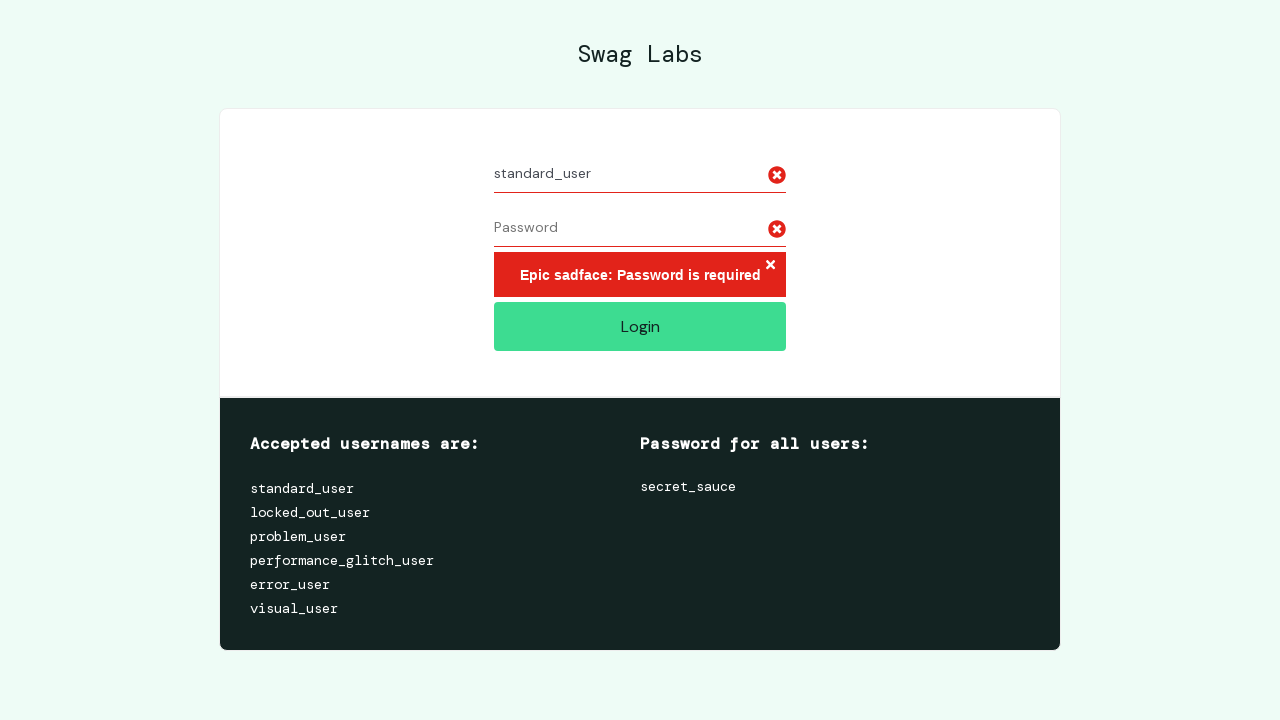